Tests filtering to display only active (non-completed) items using the Active link

Starting URL: https://demo.playwright.dev/todomvc

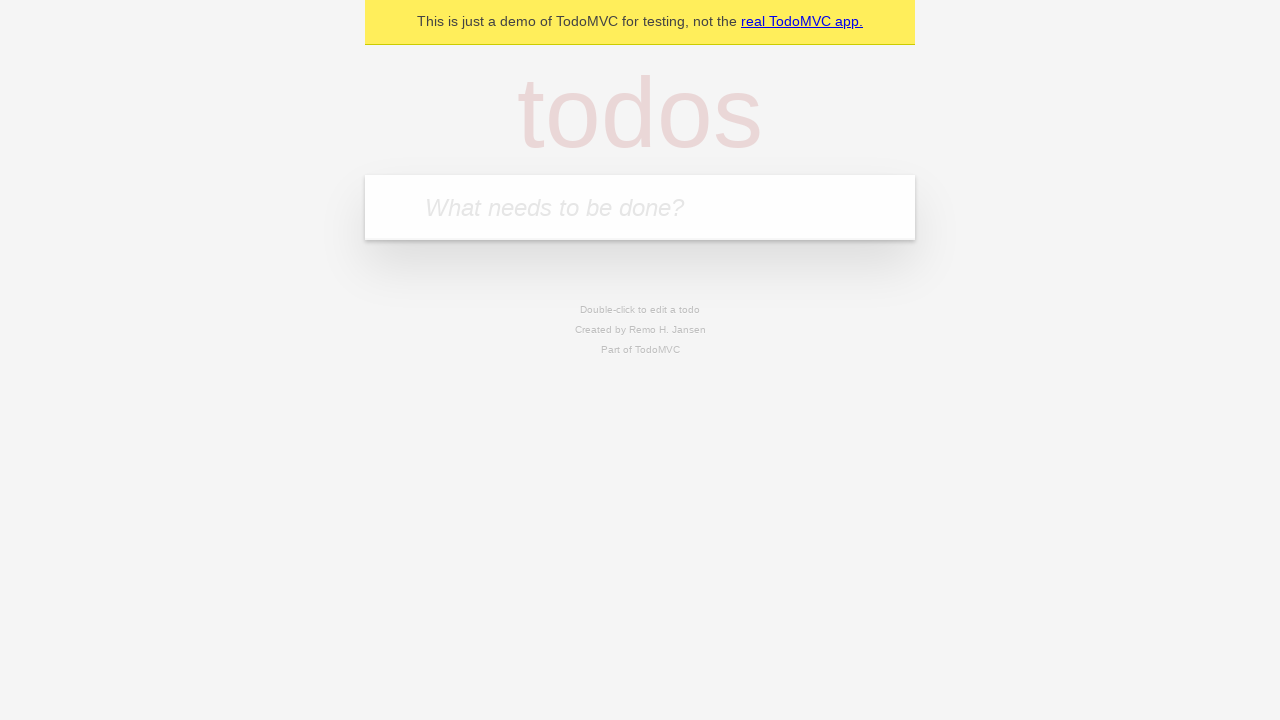

Filled new todo field with 'buy some cheese' on internal:attr=[placeholder="What needs to be done?"i]
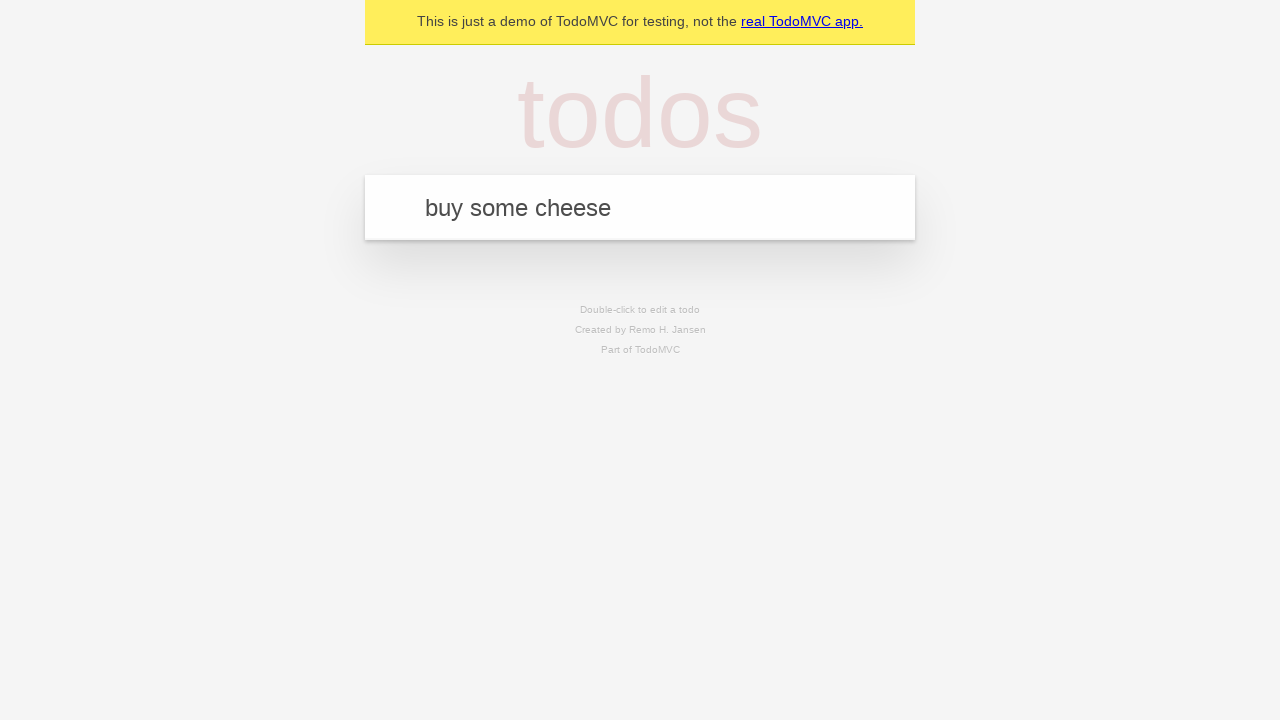

Pressed Enter to add todo 'buy some cheese' on internal:attr=[placeholder="What needs to be done?"i]
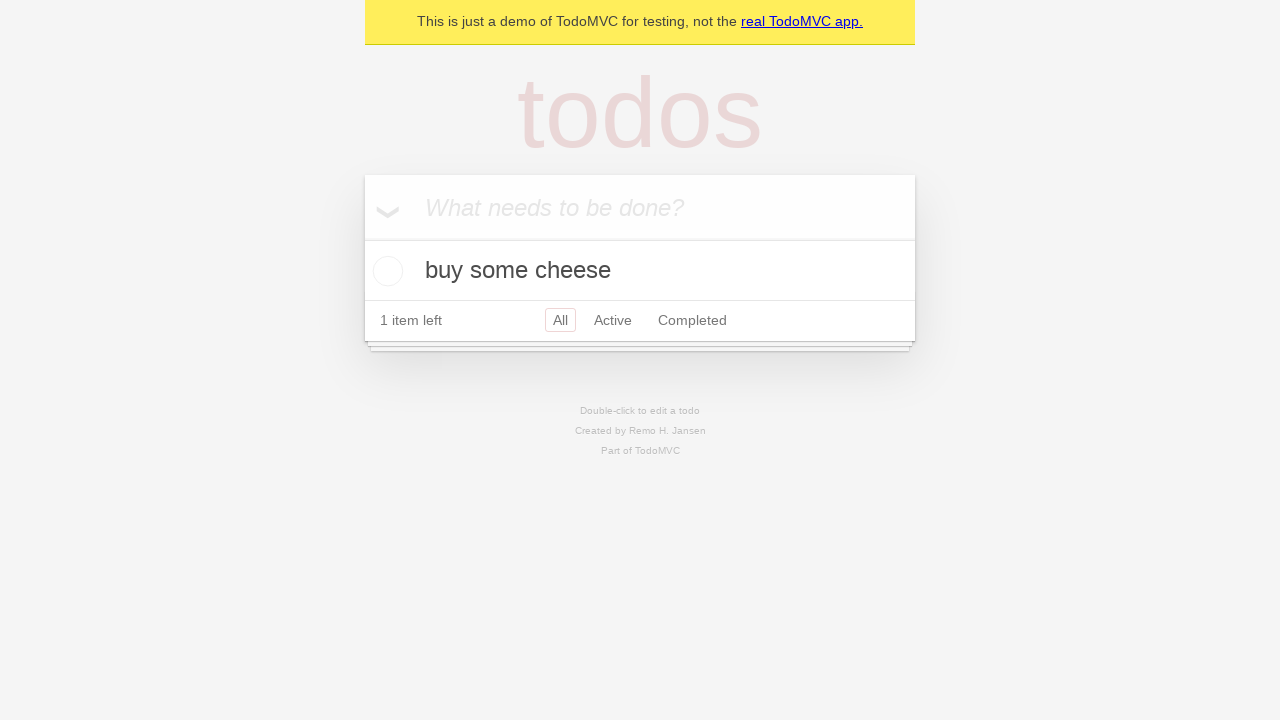

Filled new todo field with 'feed the cat' on internal:attr=[placeholder="What needs to be done?"i]
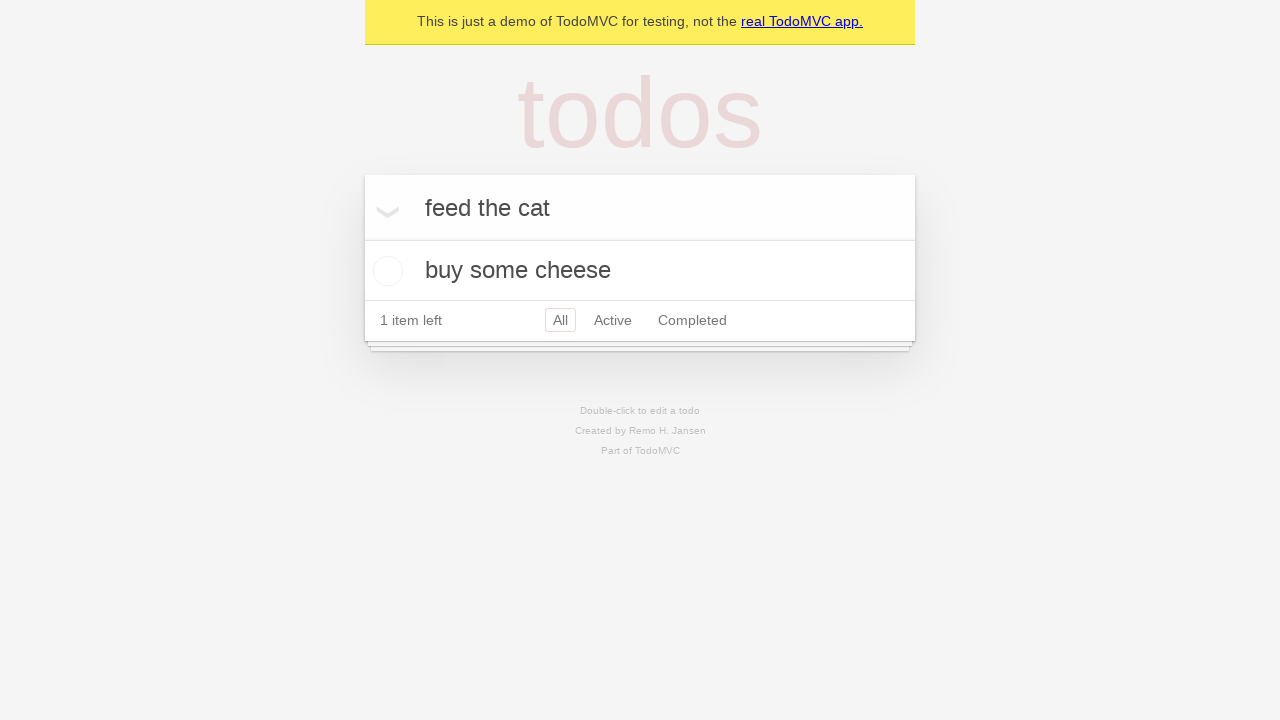

Pressed Enter to add todo 'feed the cat' on internal:attr=[placeholder="What needs to be done?"i]
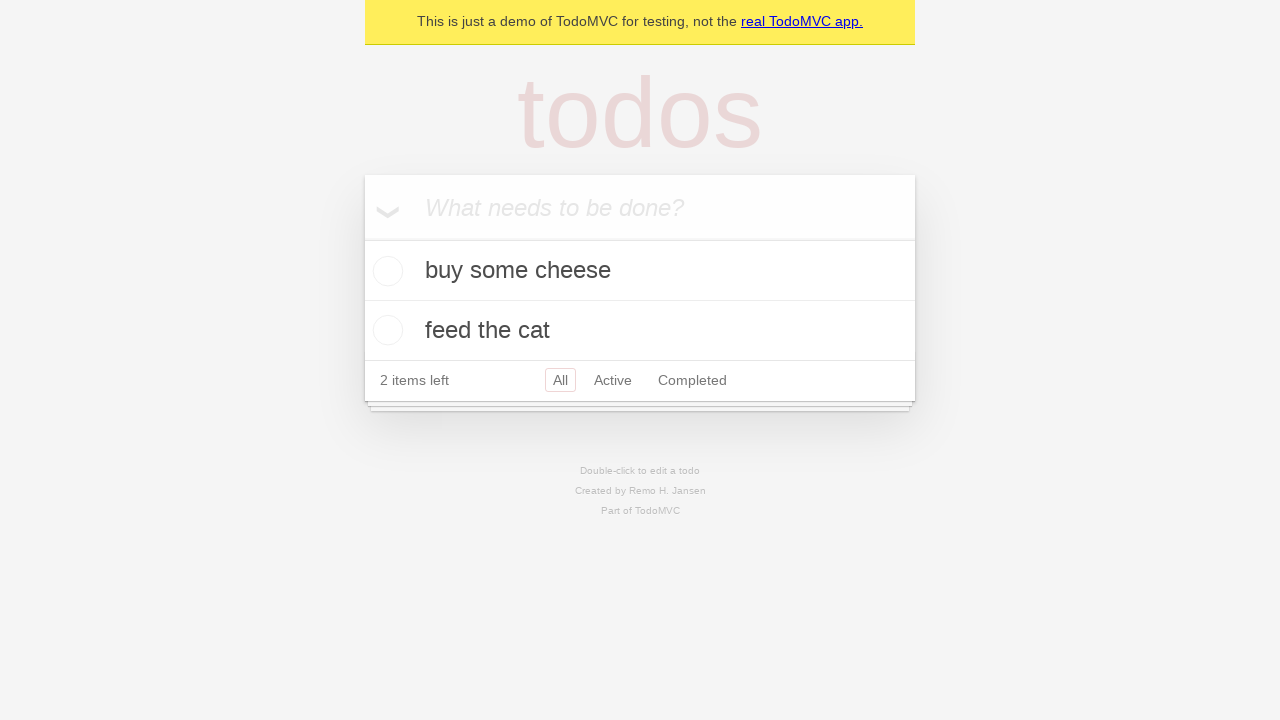

Filled new todo field with 'book a doctors appointment' on internal:attr=[placeholder="What needs to be done?"i]
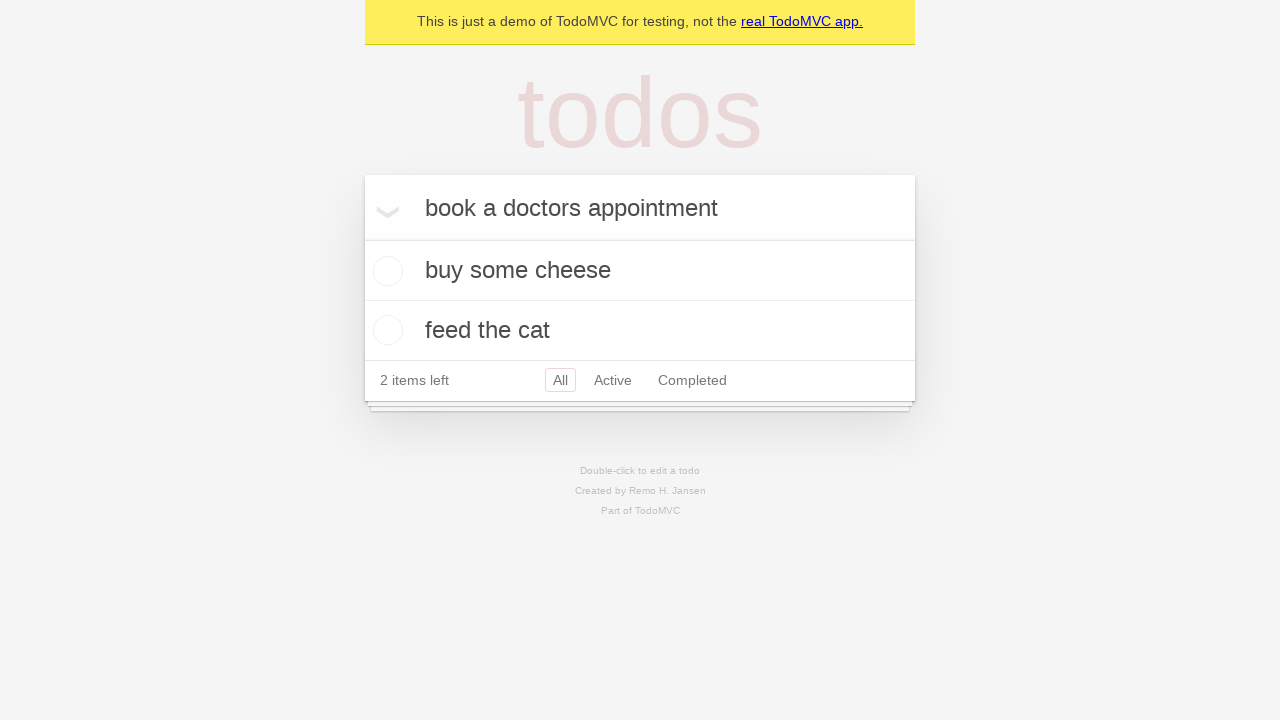

Pressed Enter to add todo 'book a doctors appointment' on internal:attr=[placeholder="What needs to be done?"i]
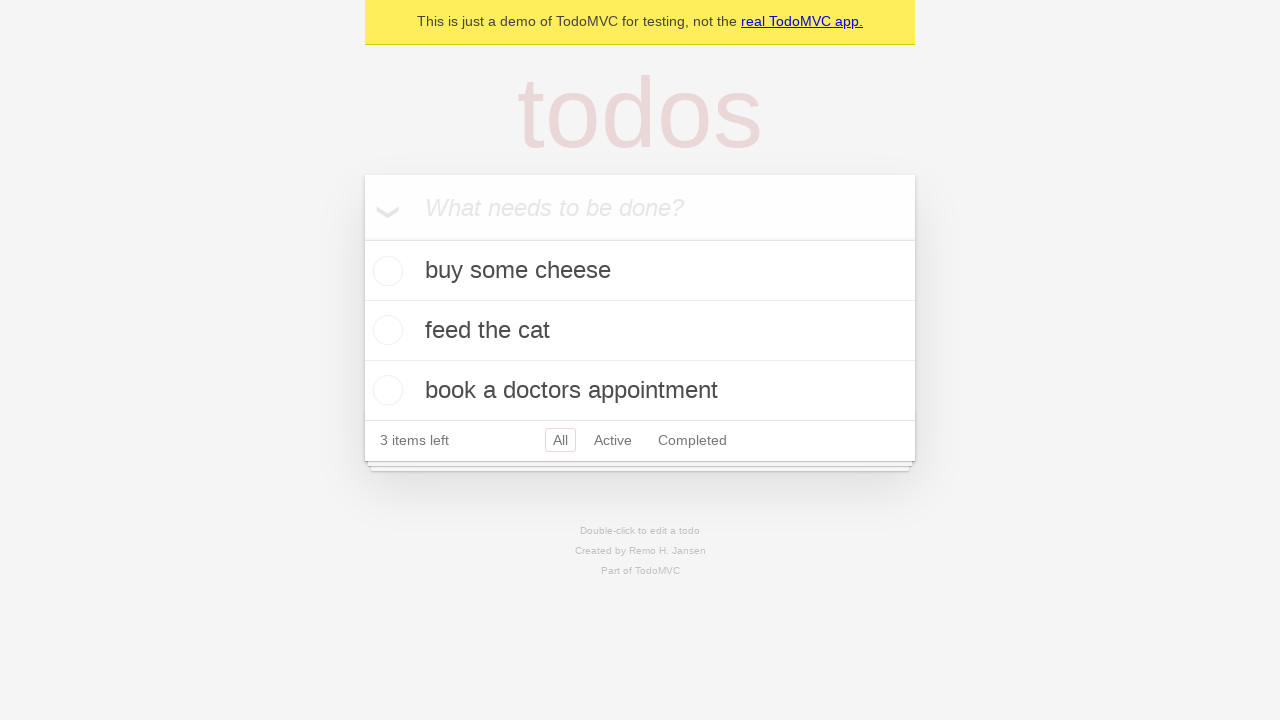

All 3 todos loaded and visible
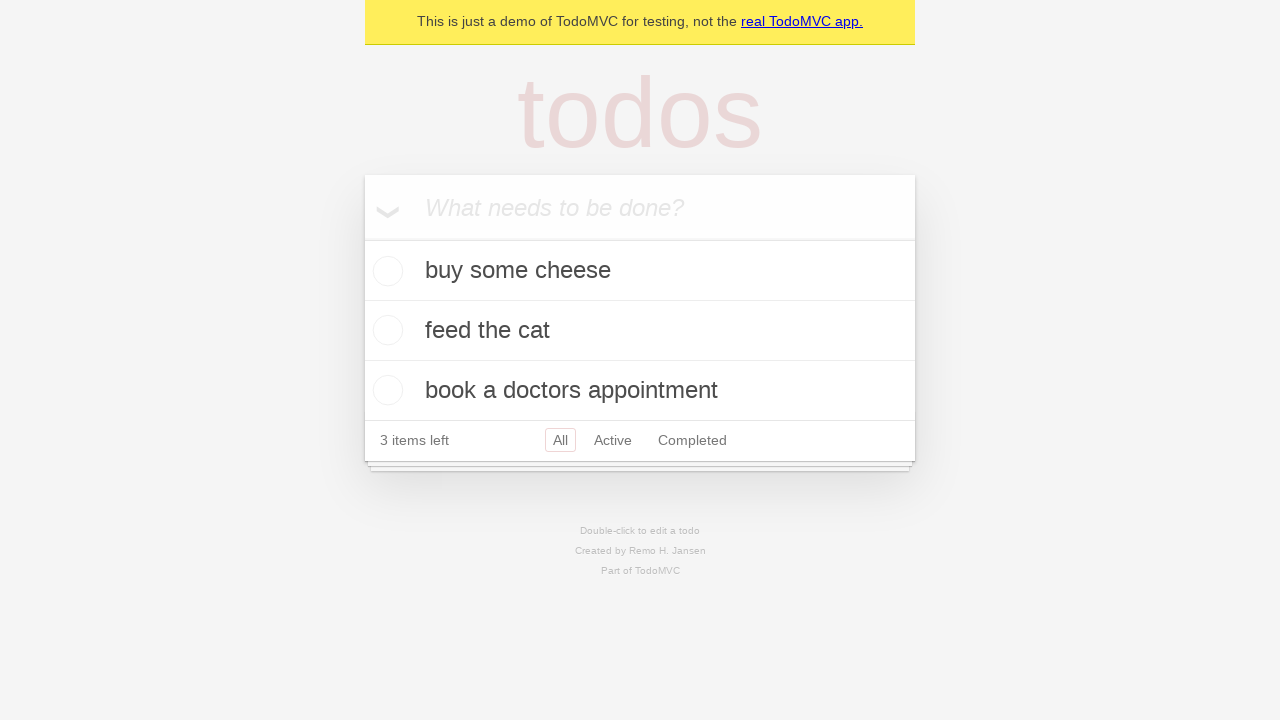

Checked the second todo to mark it as completed at (385, 330) on internal:testid=[data-testid="todo-item"s] >> nth=1 >> internal:role=checkbox
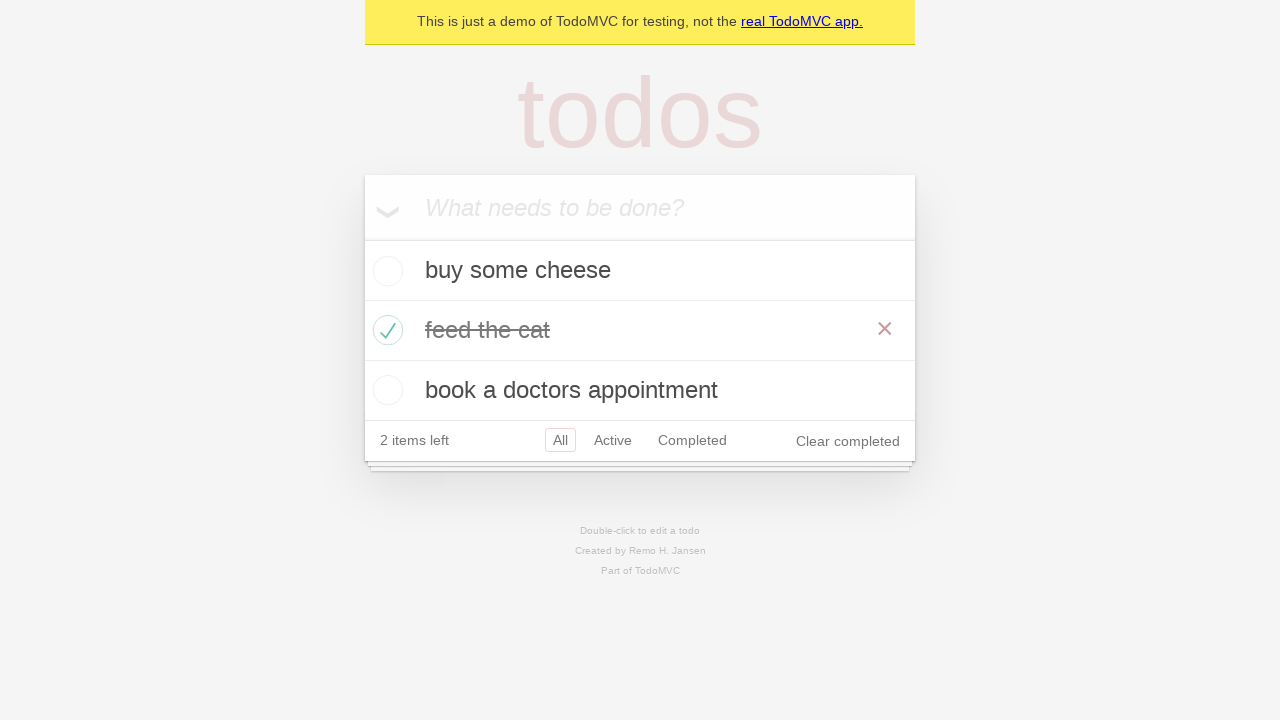

Clicked the Active filter link at (613, 440) on internal:role=link[name="Active"i]
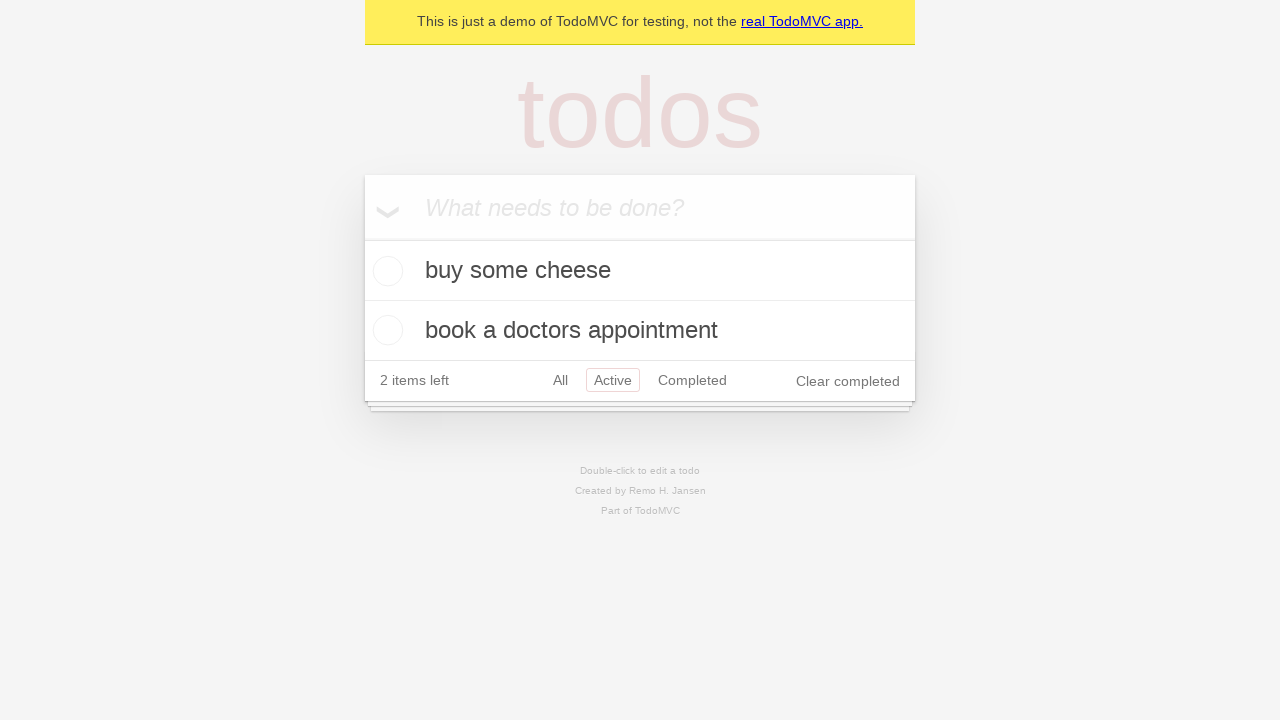

Active filter applied, showing only 2 active (non-completed) todos
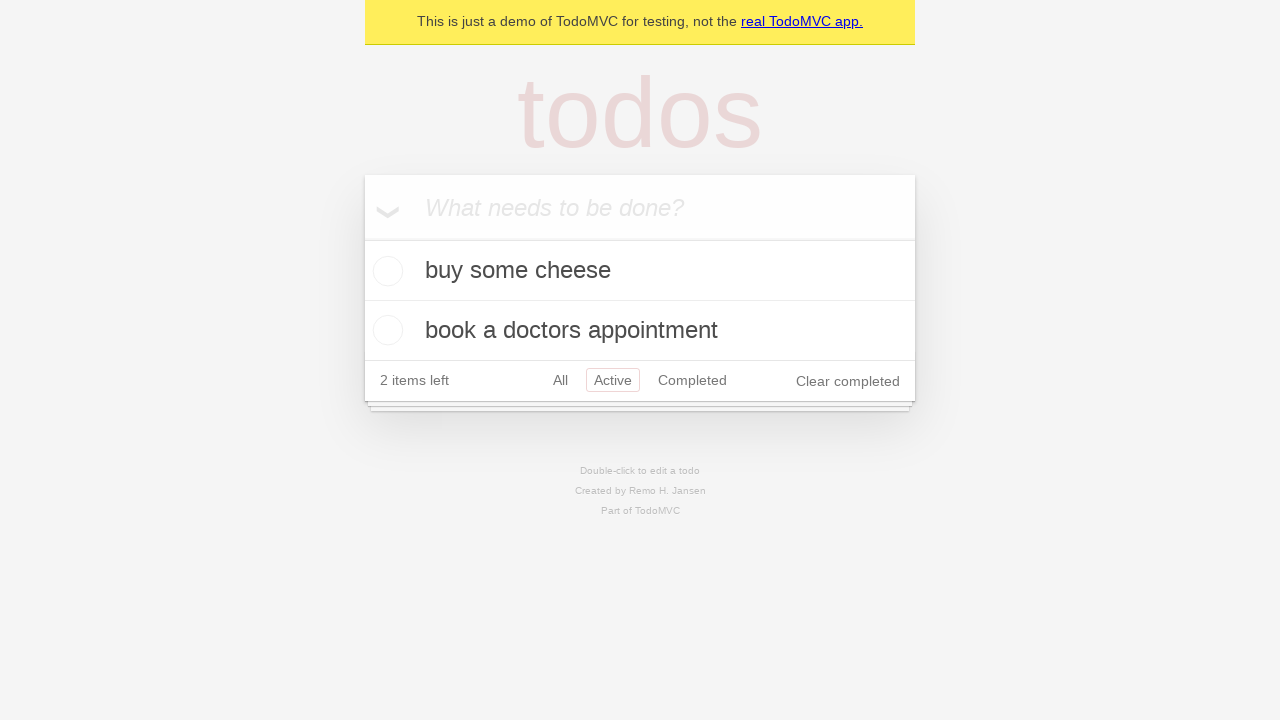

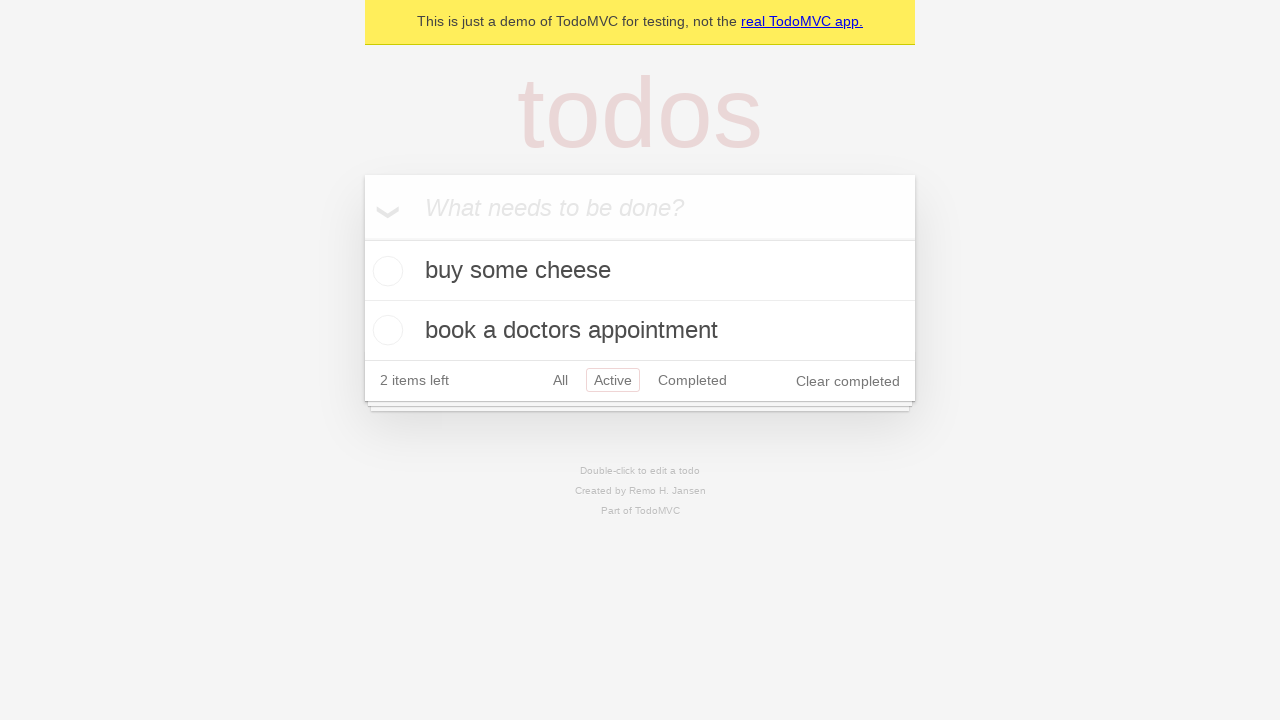